Tests that clicking "Clear completed" removes completed items from the list.

Starting URL: https://demo.playwright.dev/todomvc

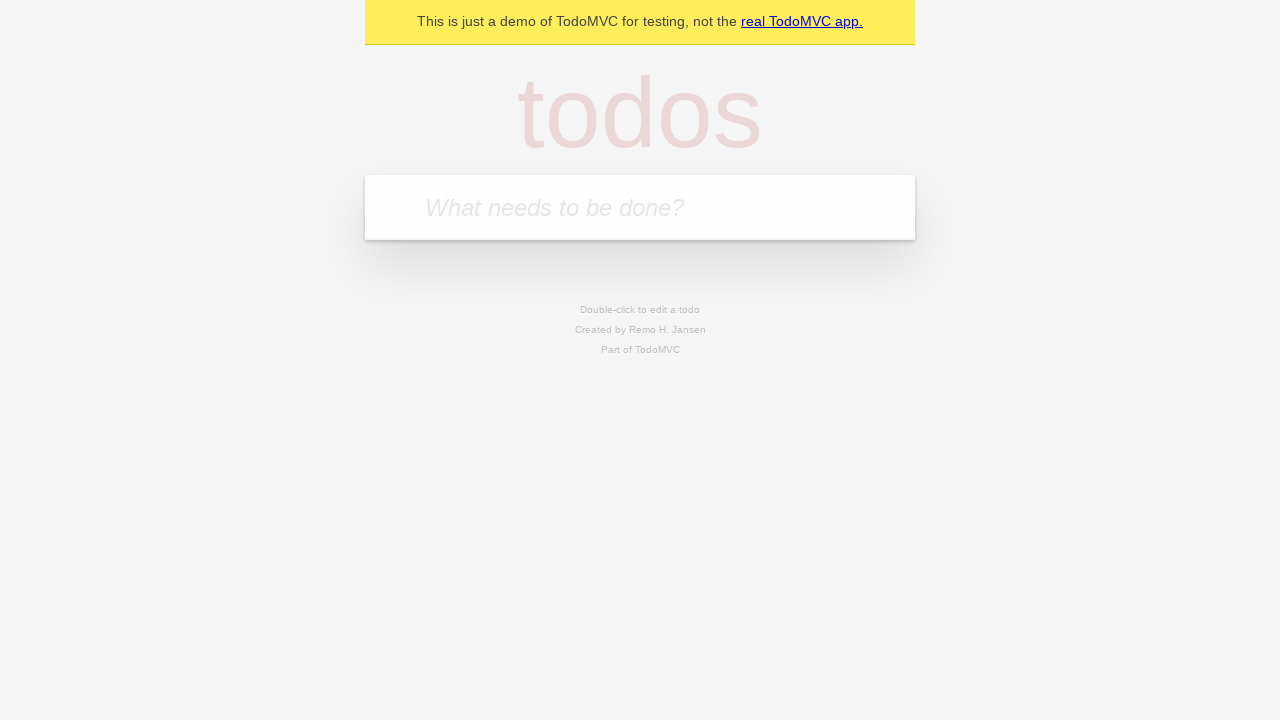

Filled todo input with 'buy some cheese' on internal:attr=[placeholder="What needs to be done?"i]
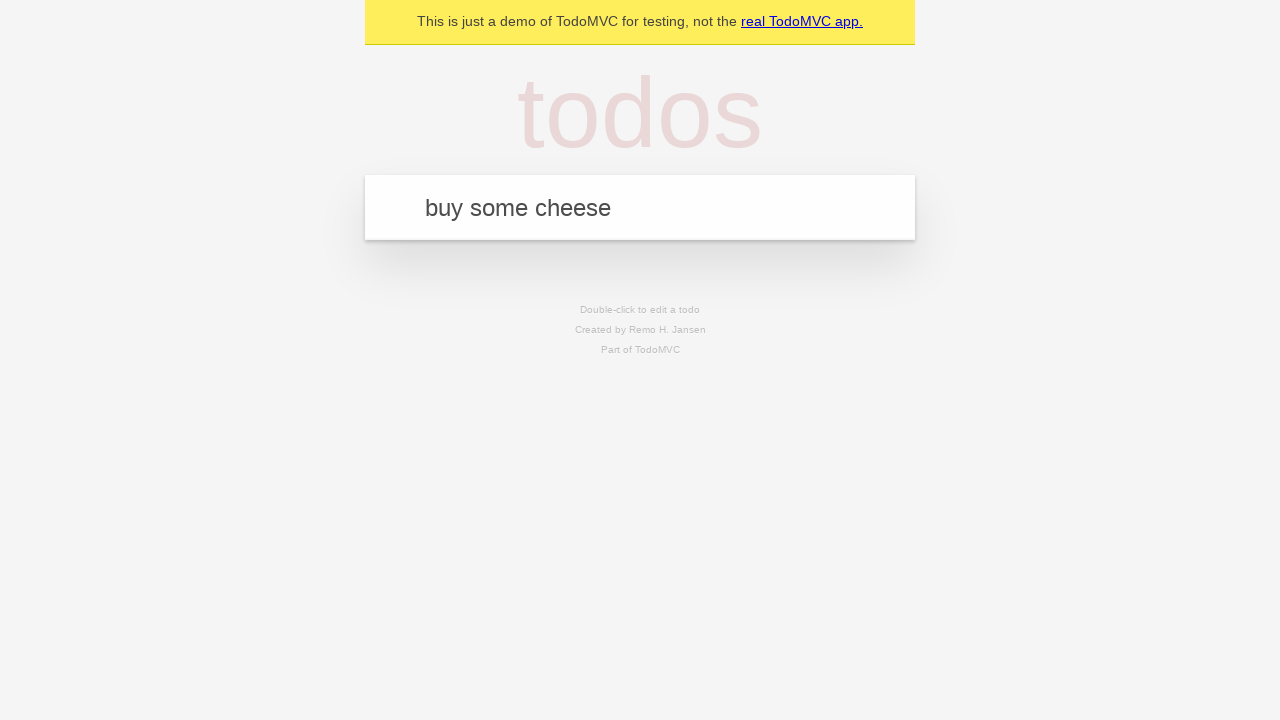

Pressed Enter to add first todo on internal:attr=[placeholder="What needs to be done?"i]
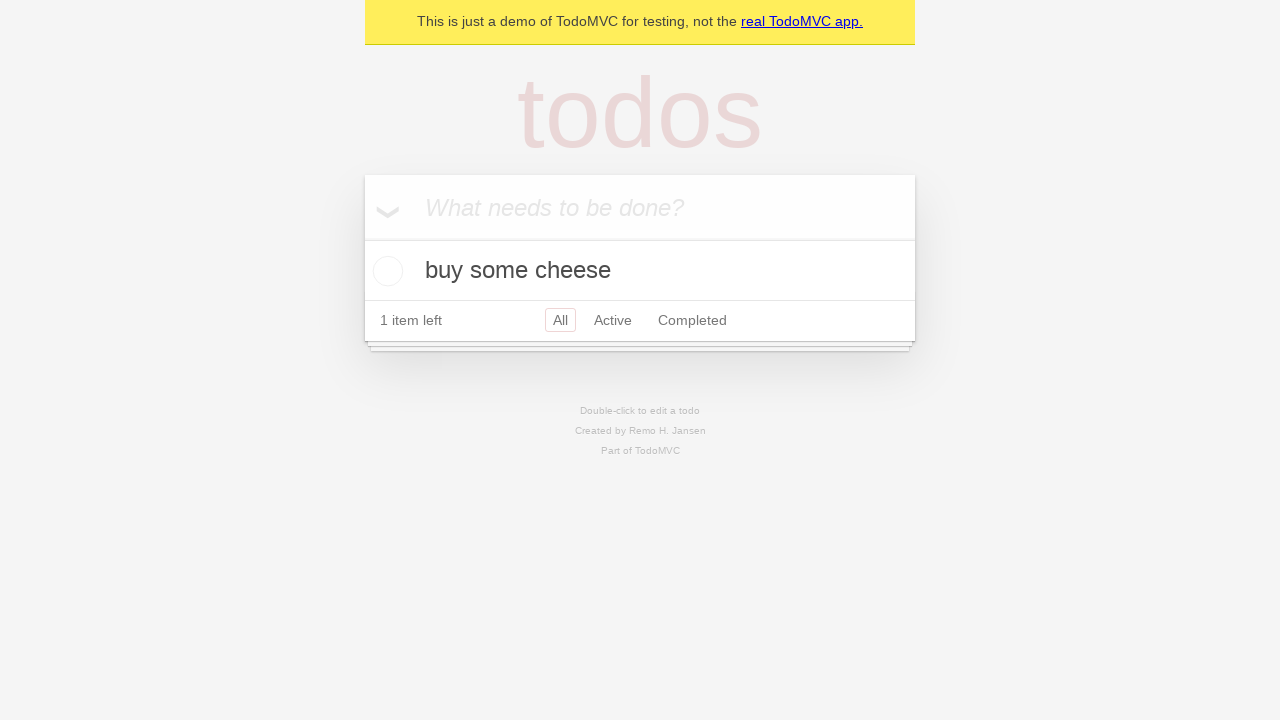

Filled todo input with 'feed the cat' on internal:attr=[placeholder="What needs to be done?"i]
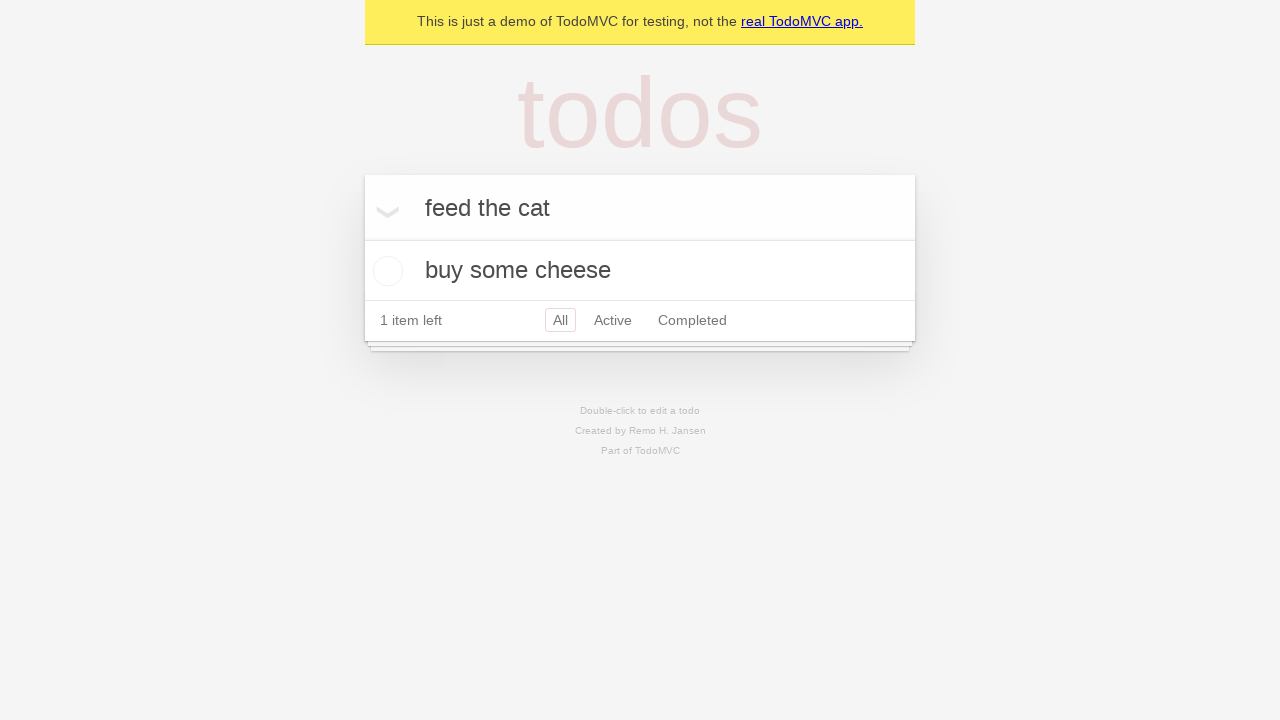

Pressed Enter to add second todo on internal:attr=[placeholder="What needs to be done?"i]
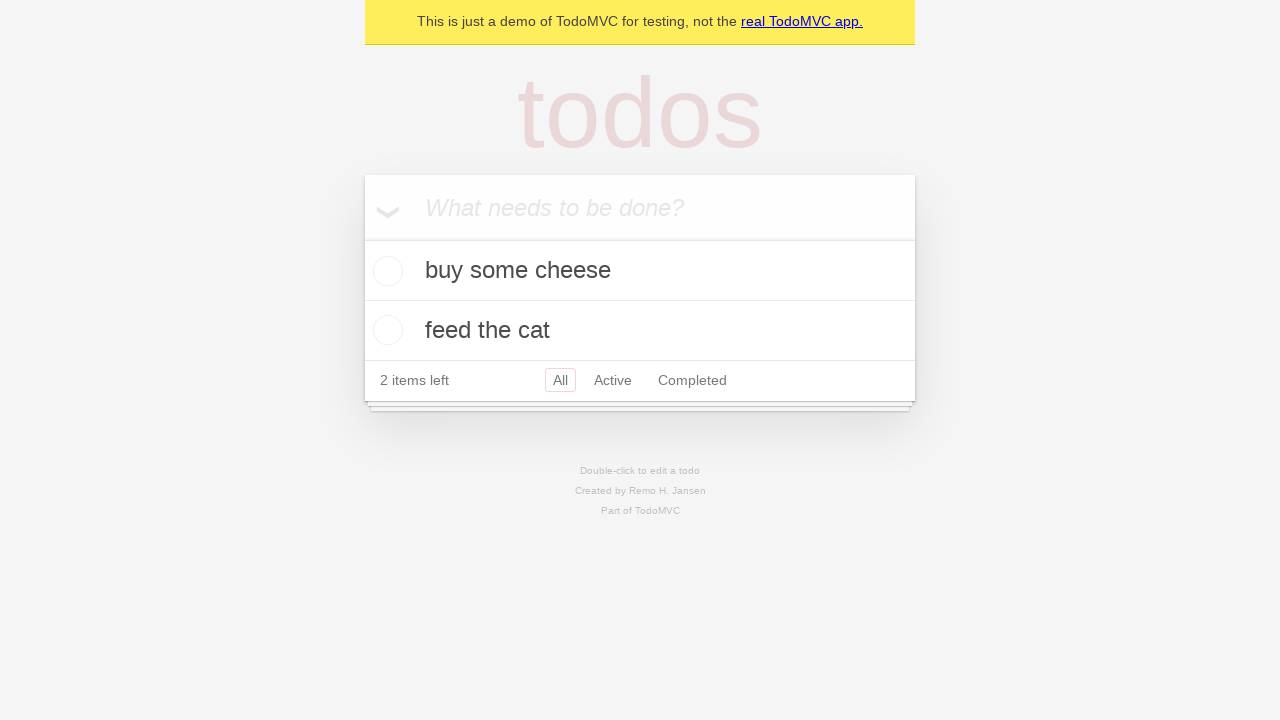

Filled todo input with 'book a doctors appointment' on internal:attr=[placeholder="What needs to be done?"i]
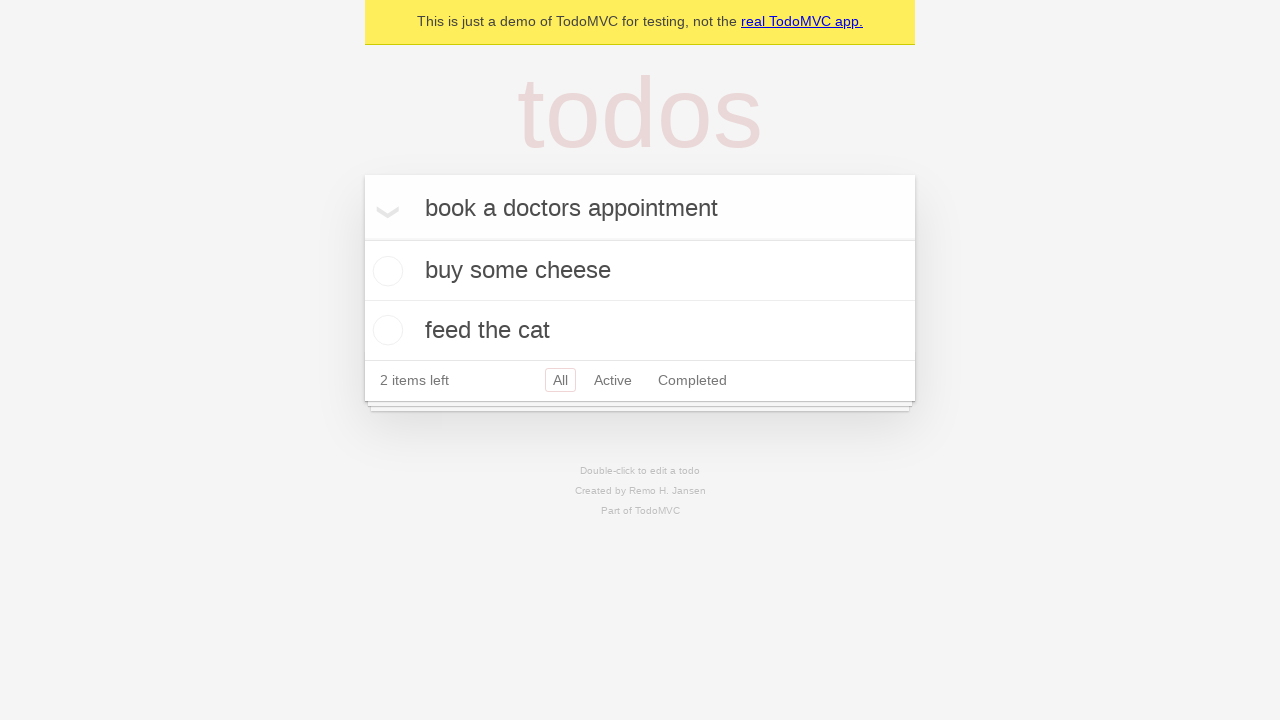

Pressed Enter to add third todo on internal:attr=[placeholder="What needs to be done?"i]
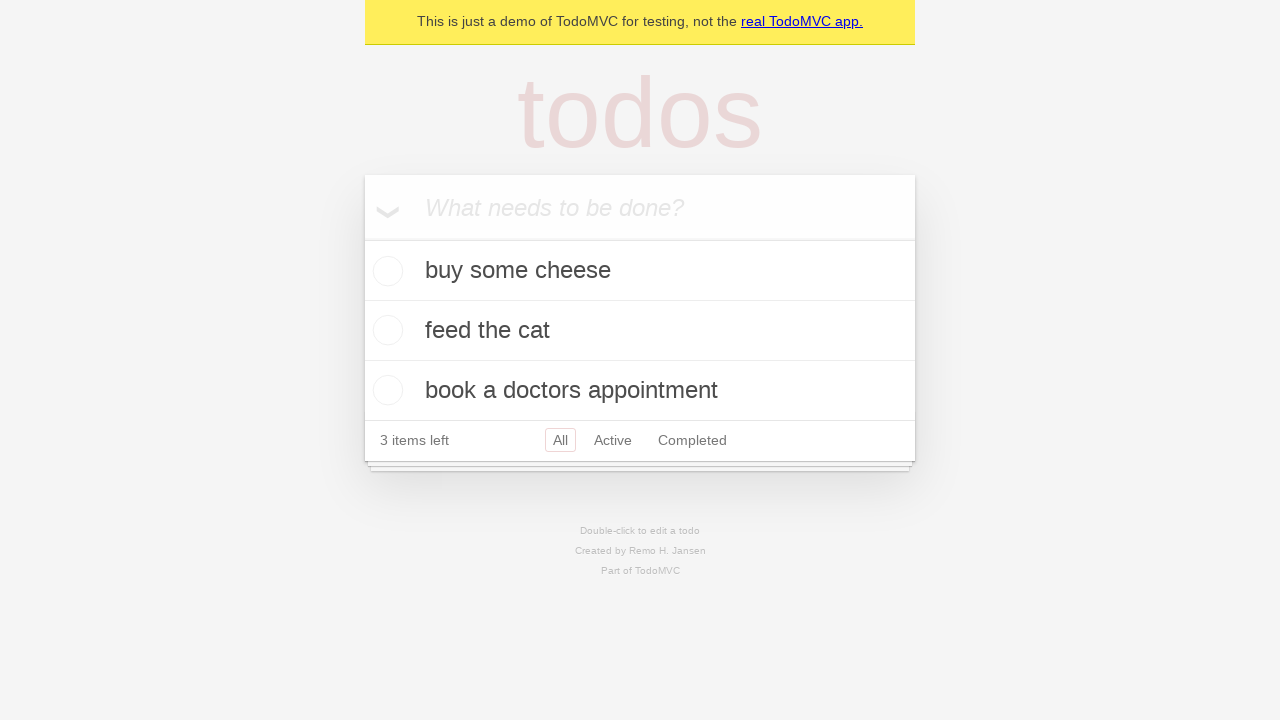

Checked the second todo item ('feed the cat') at (385, 330) on [data-testid='todo-item'] >> nth=1 >> internal:role=checkbox
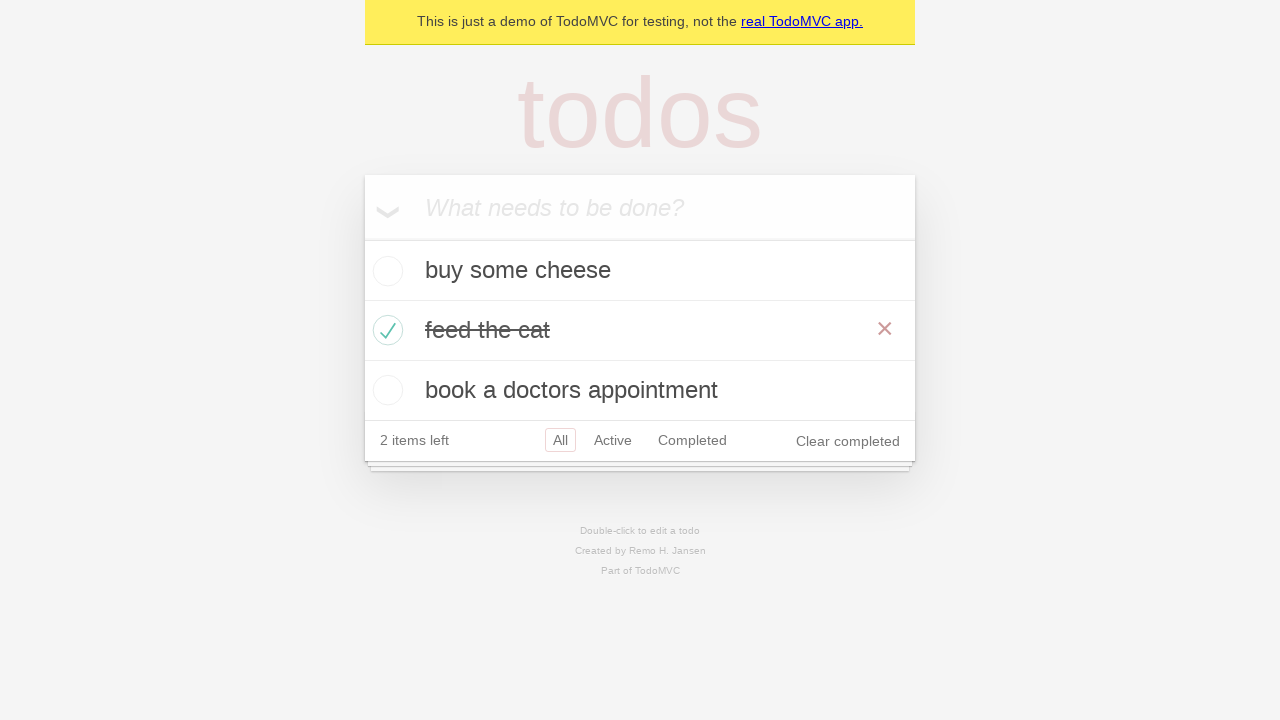

Clicked 'Clear completed' button to remove completed items at (848, 441) on internal:role=button[name="Clear completed"i]
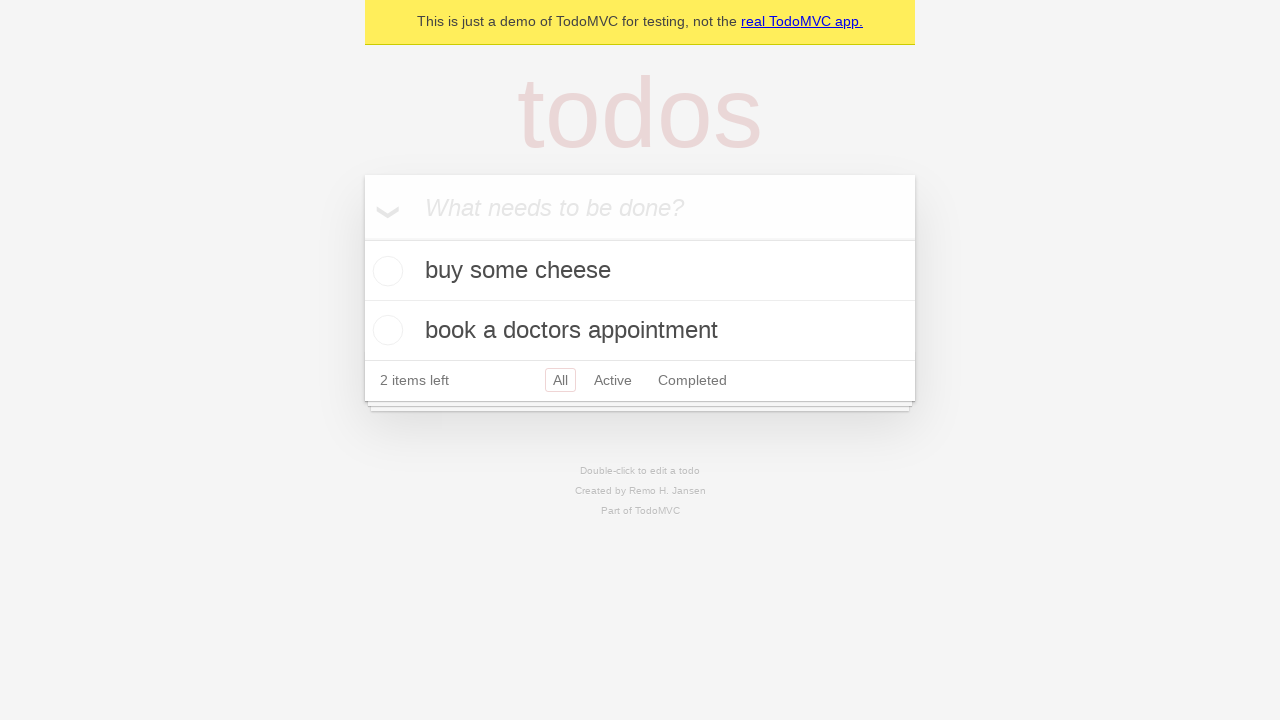

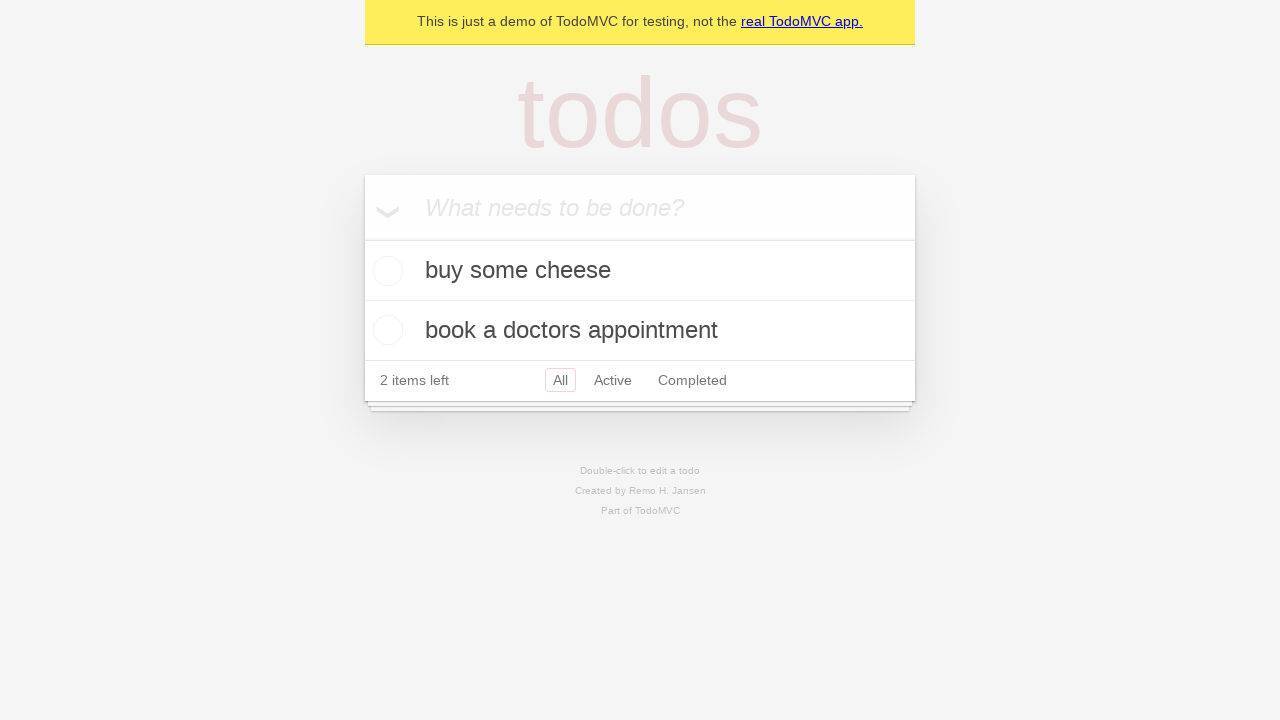